Tests basic navigation to the DemoBlaze e-commerce demo site and clicks on a category element (itemc) on the homepage

Starting URL: https://www.demoblaze.com/

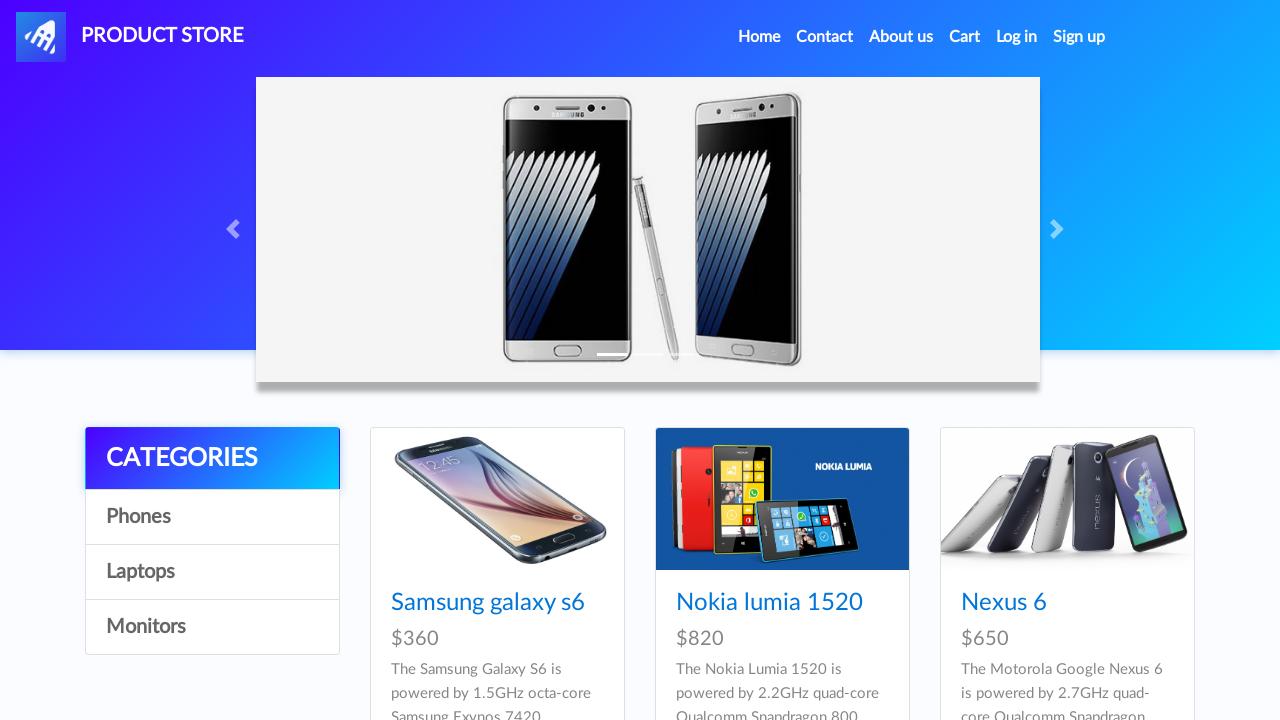

Clicked on category element (itemc) on DemoBlaze homepage at (212, 517) on #itemc
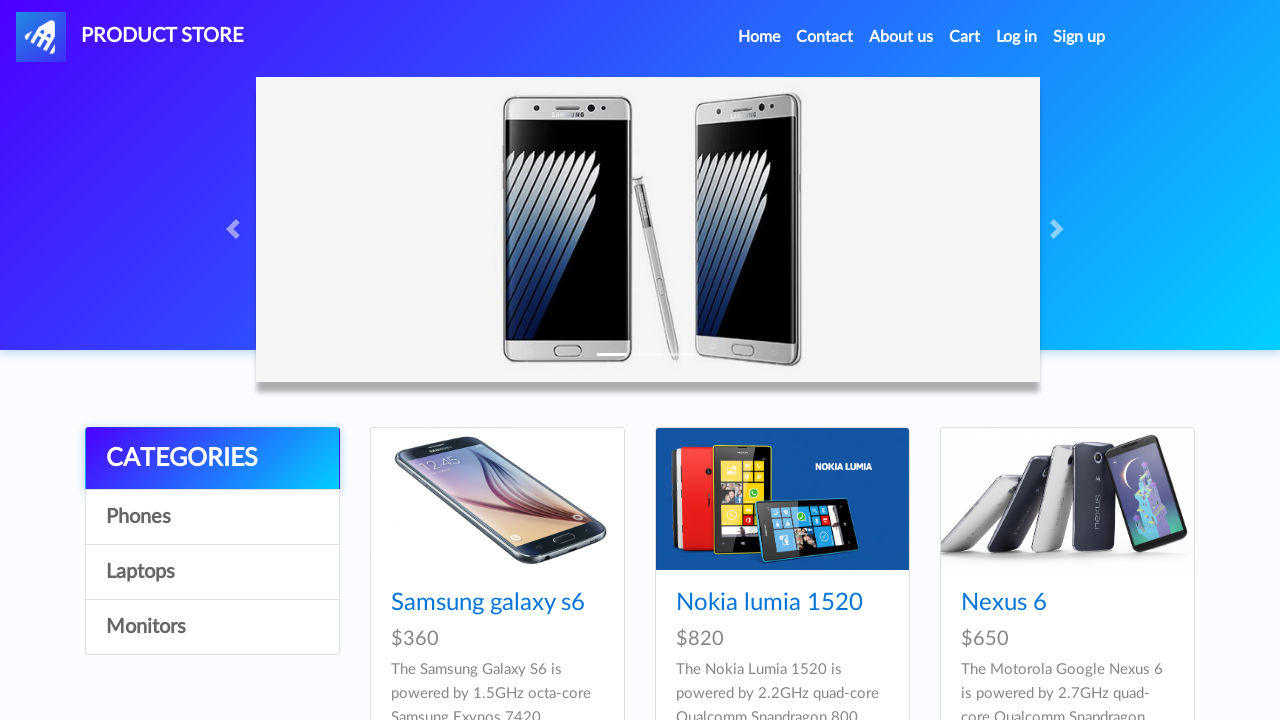

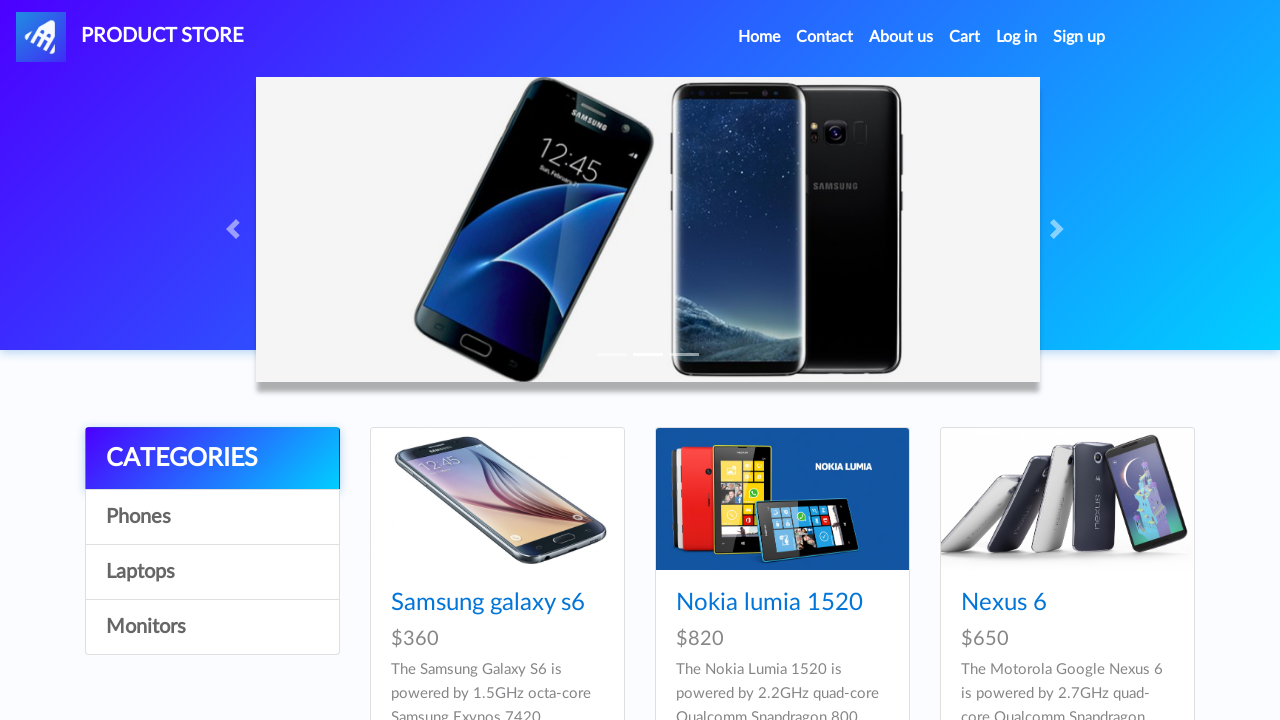